Tests scrolling on a large DOM page by scrolling to the CYDEO link and then back up to the Home link using moveToElement

Starting URL: https://practice.cydeo.com/large

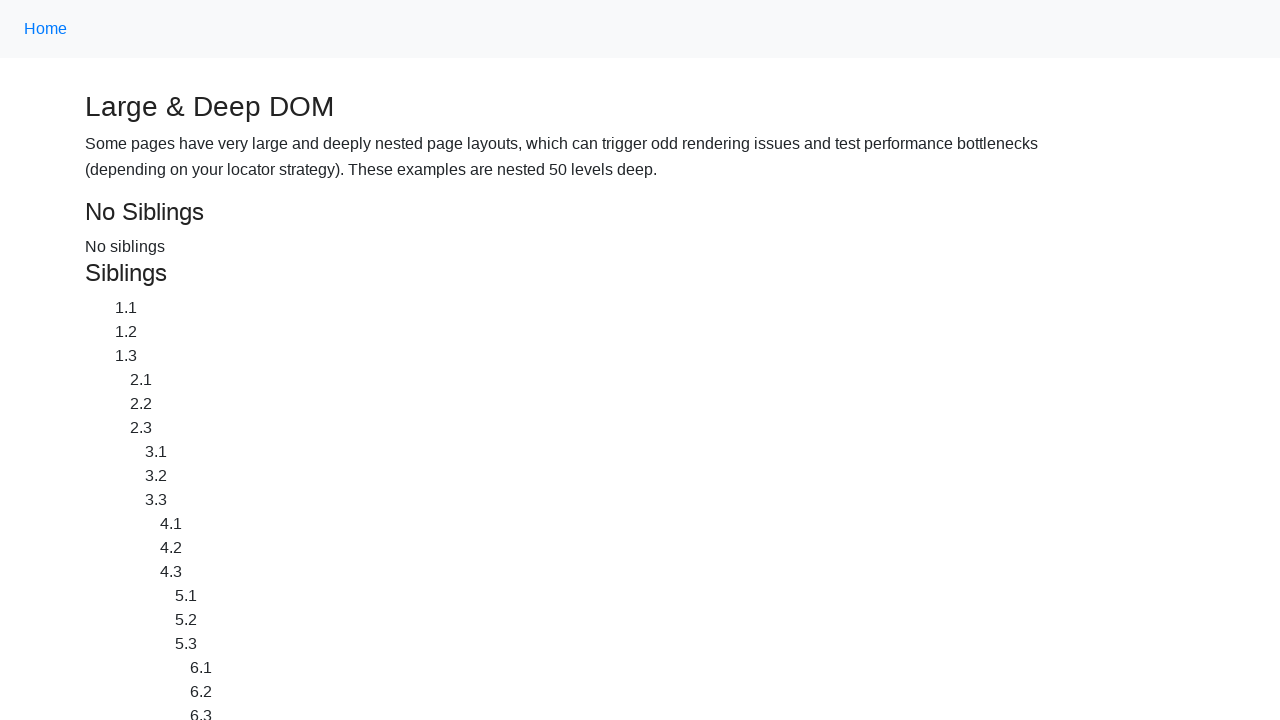

Navigated to large DOM practice page
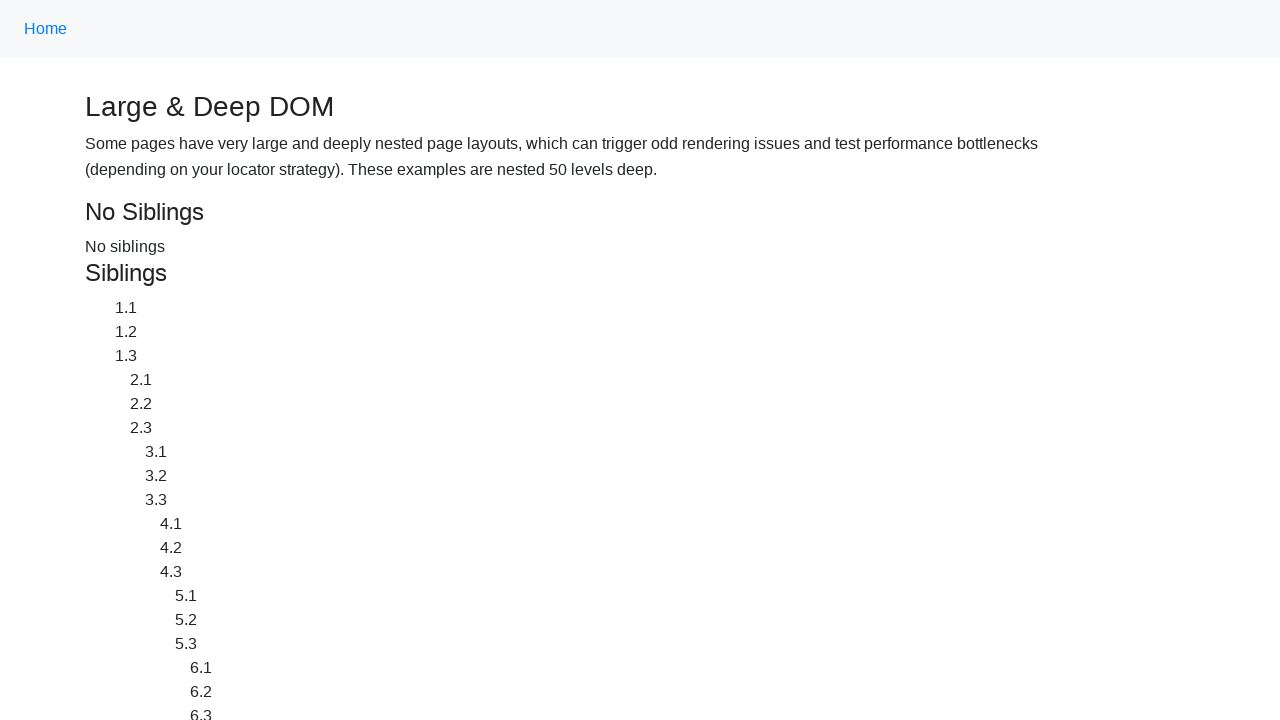

Located CYDEO link
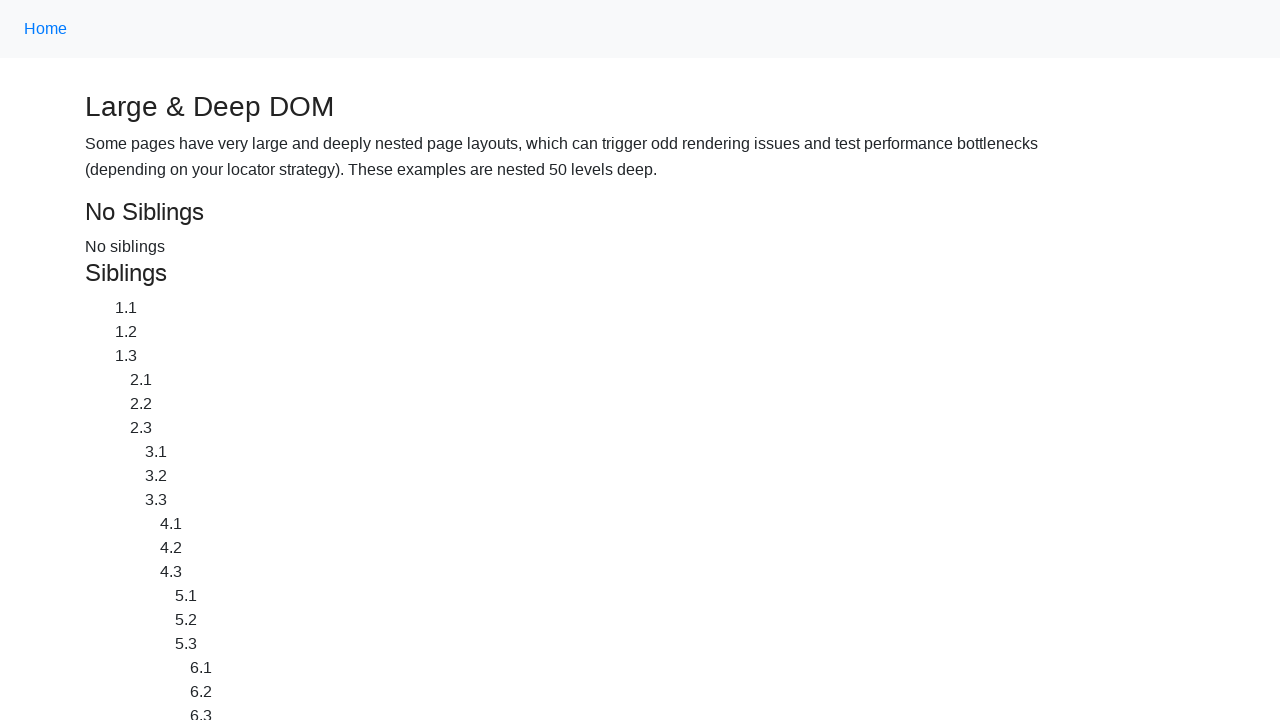

Scrolled down to CYDEO link
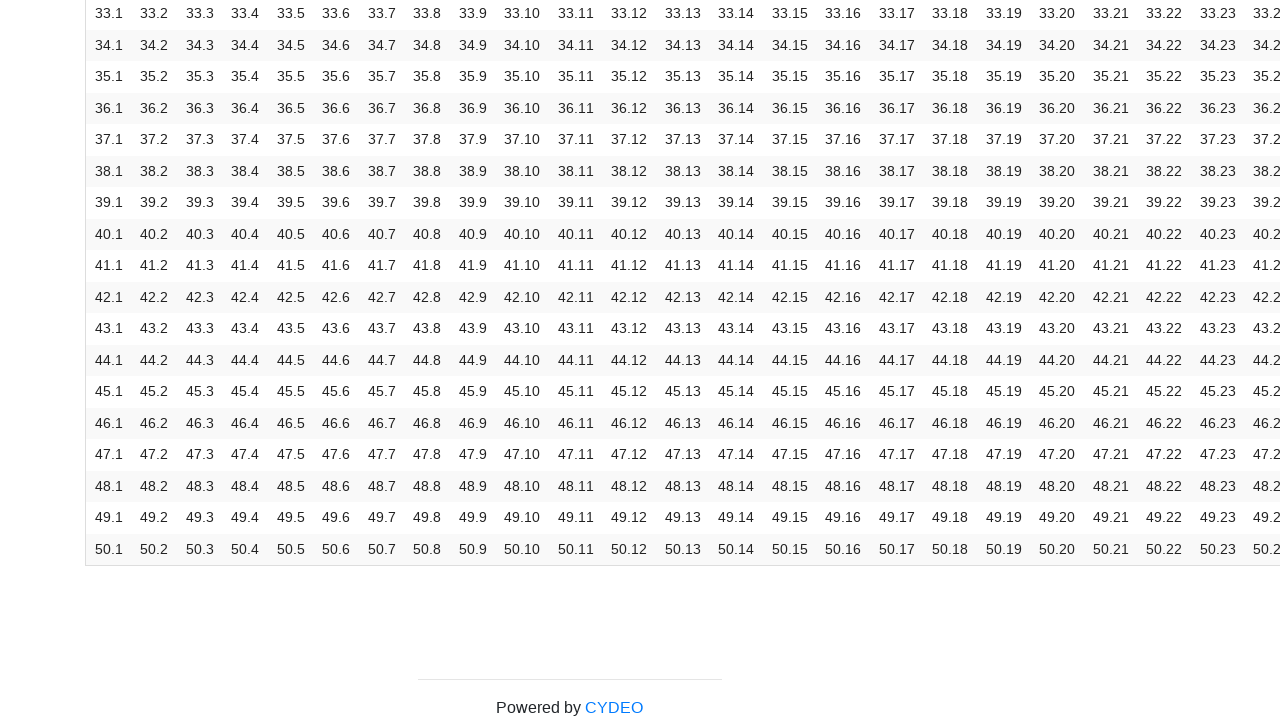

Located Home link
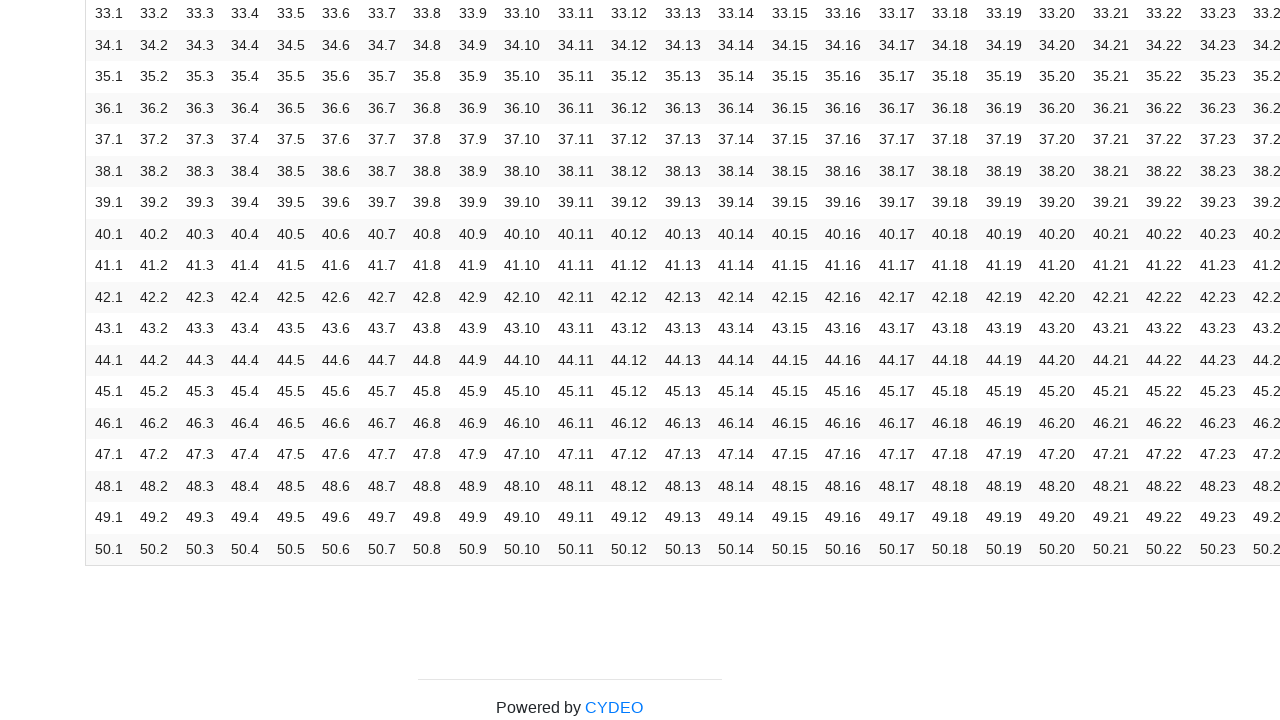

Scrolled back up to Home link
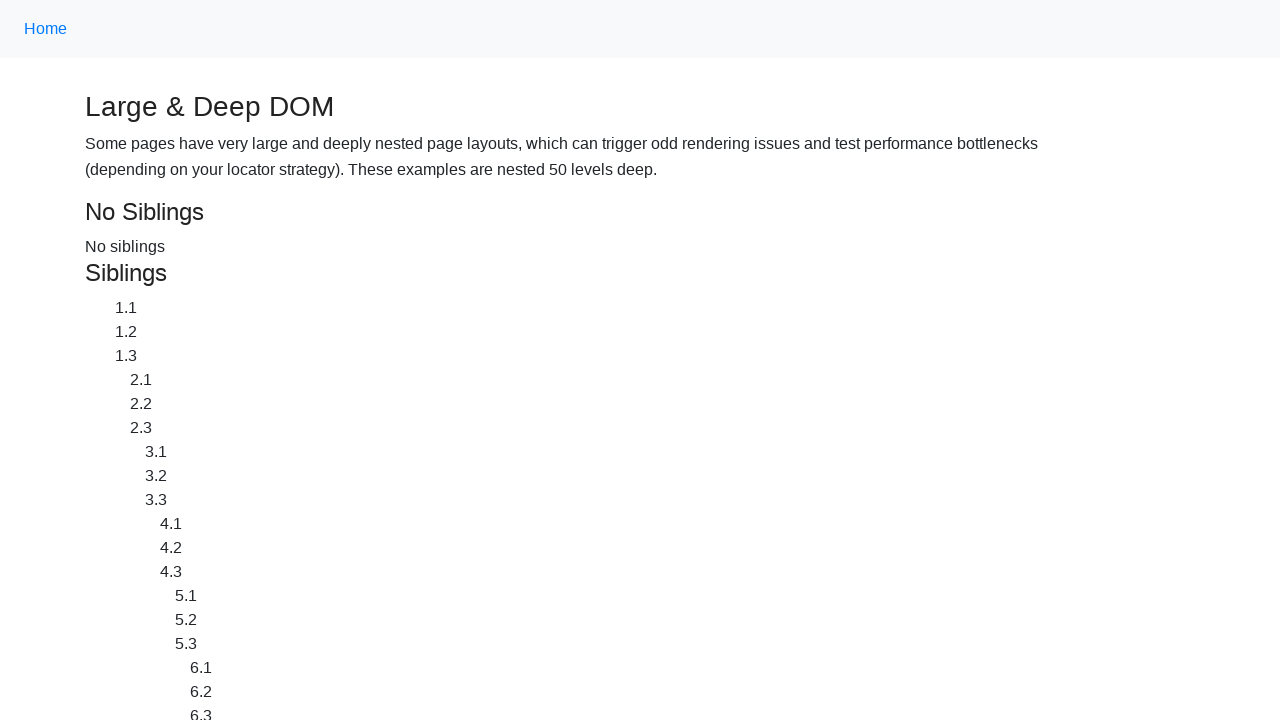

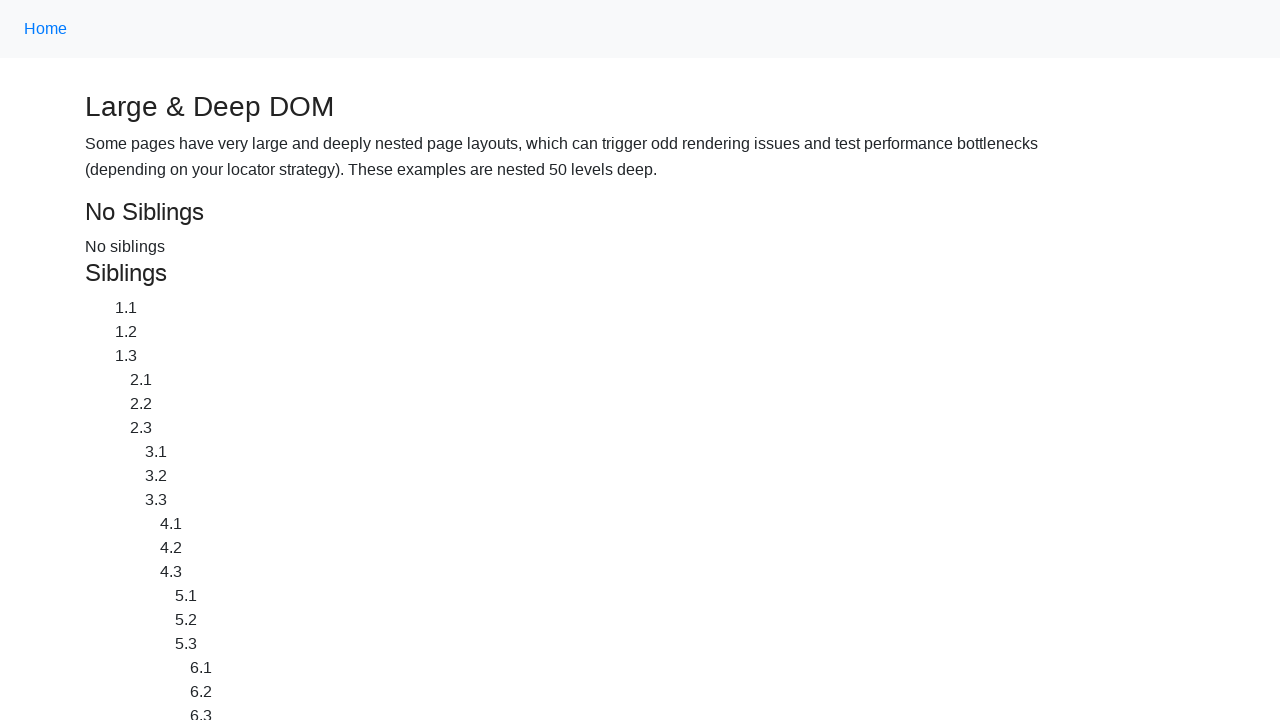